Tests web table interaction by locating a specific email cell and clicking an edit link in the table

Starting URL: https://the-internet.herokuapp.com/tables

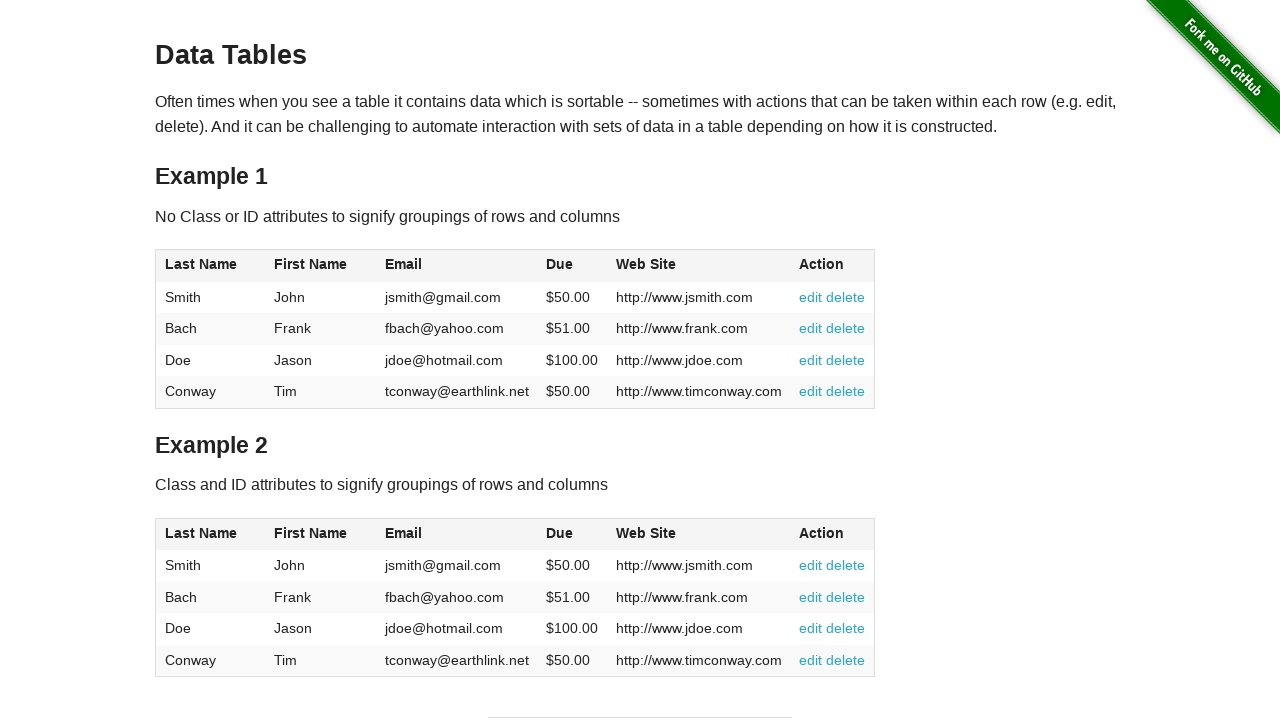

Waited for table #table1 to load
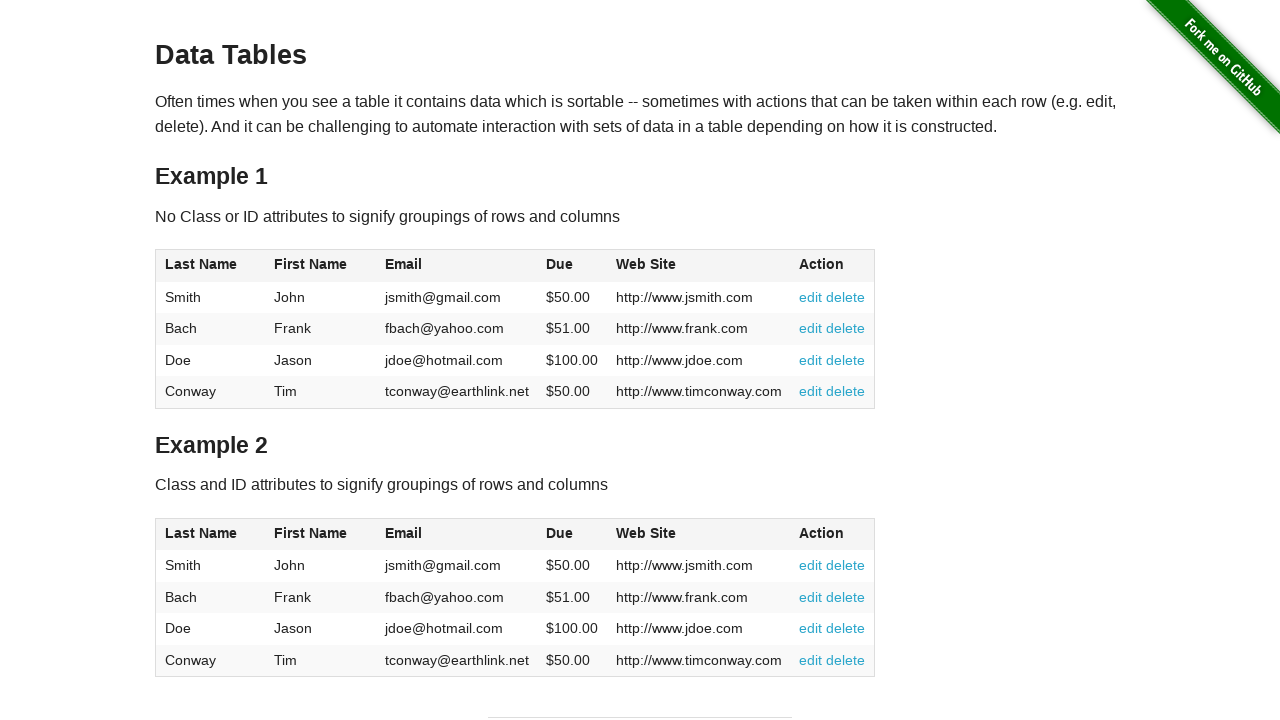

Verified email cell 'jdoe@hotmail.com' exists in table
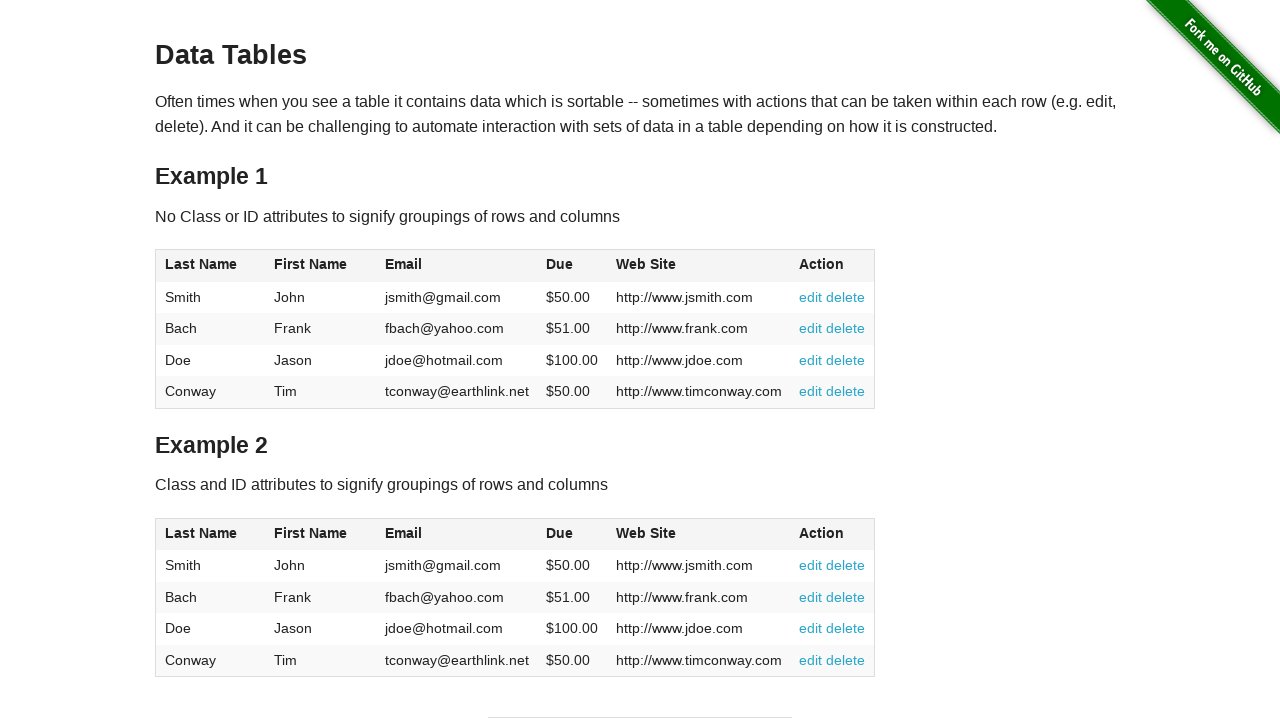

Clicked edit link in third row of table at (846, 360) on xpath=//table[@id='table1']//tbody//tr[3]//td[6]//a[2]
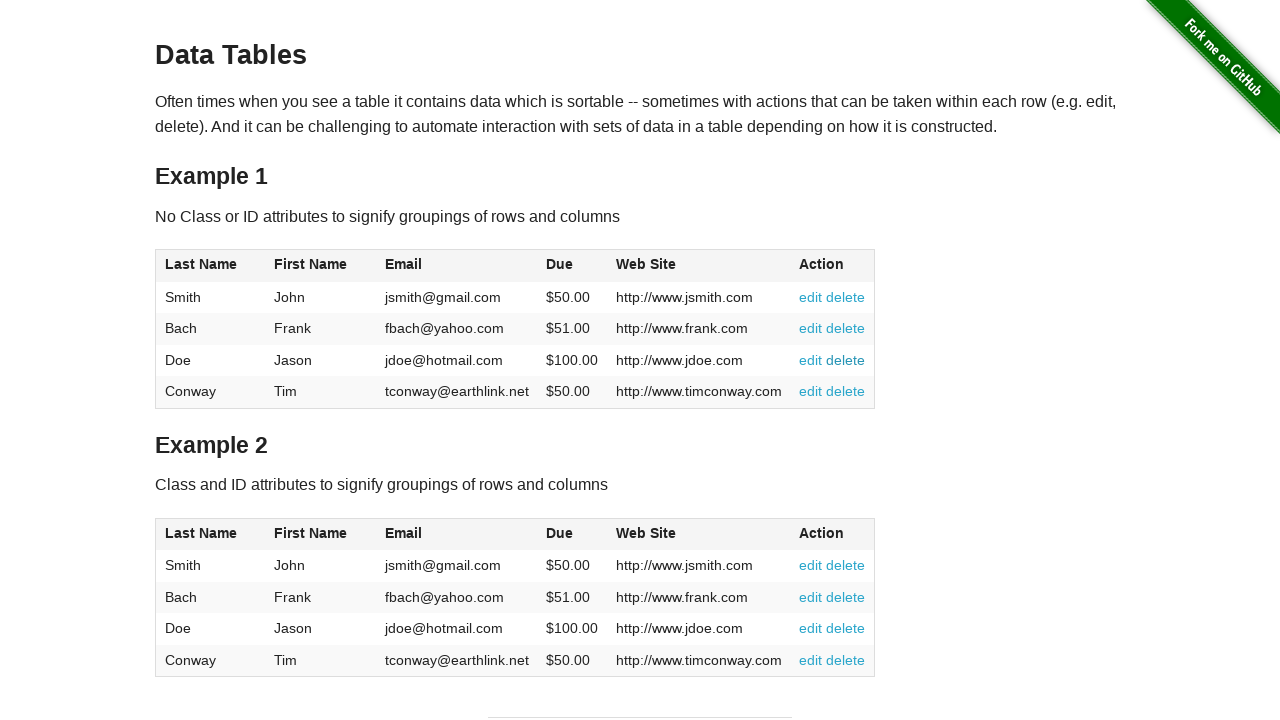

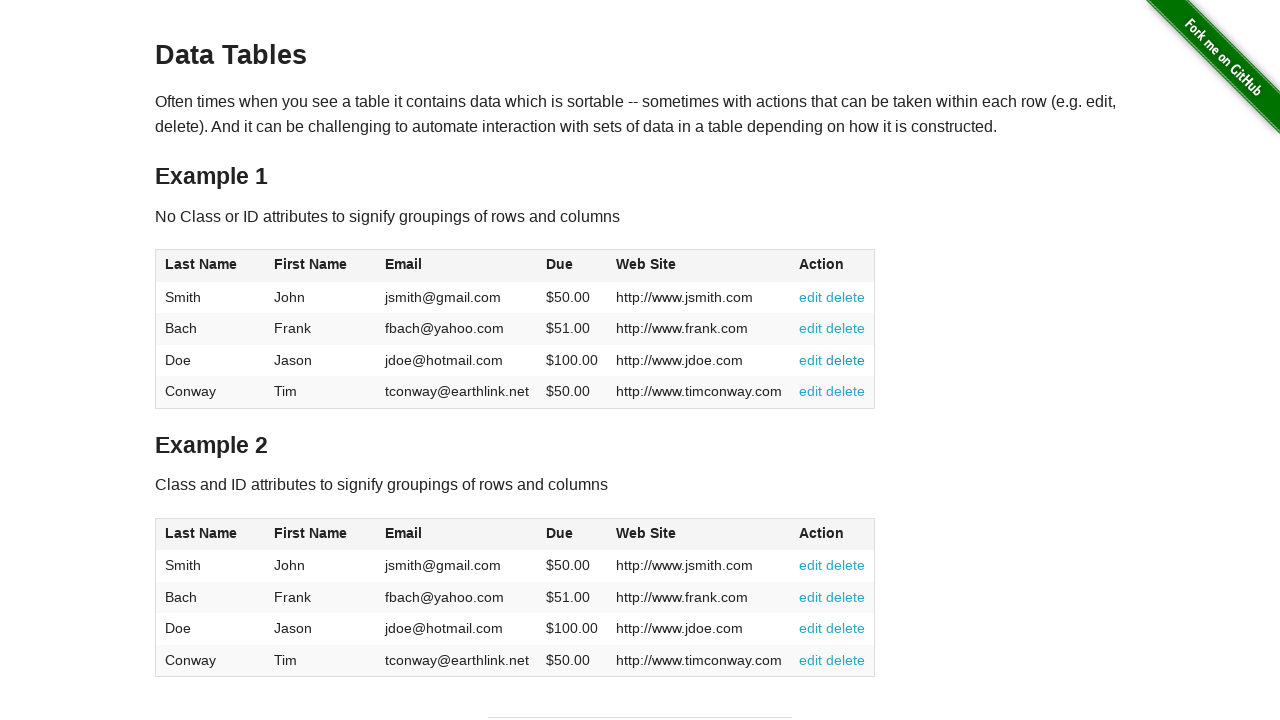